Tests checkbox functionality by checking, verifying, unchecking, and verifying the unchecked state

Starting URL: https://codenboxautomationlab.com/practice/

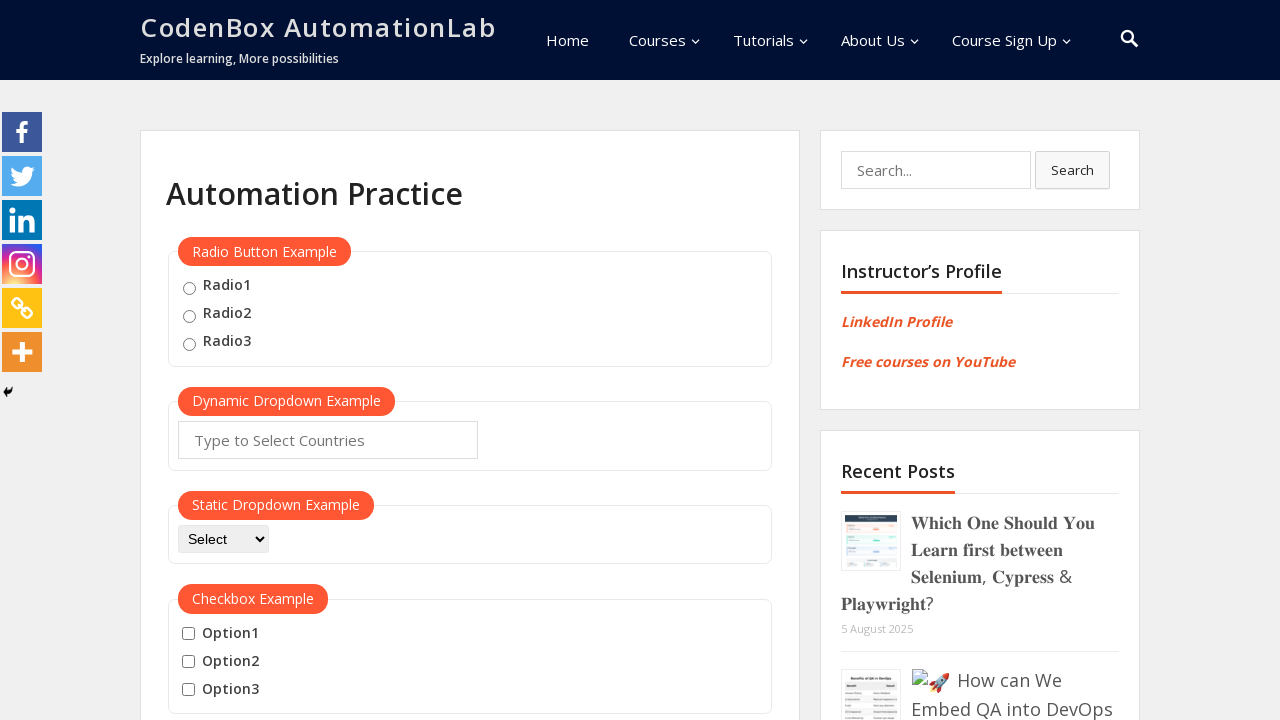

Checked the checkbox with id checkBoxOption1 at (188, 634) on #checkBoxOption1
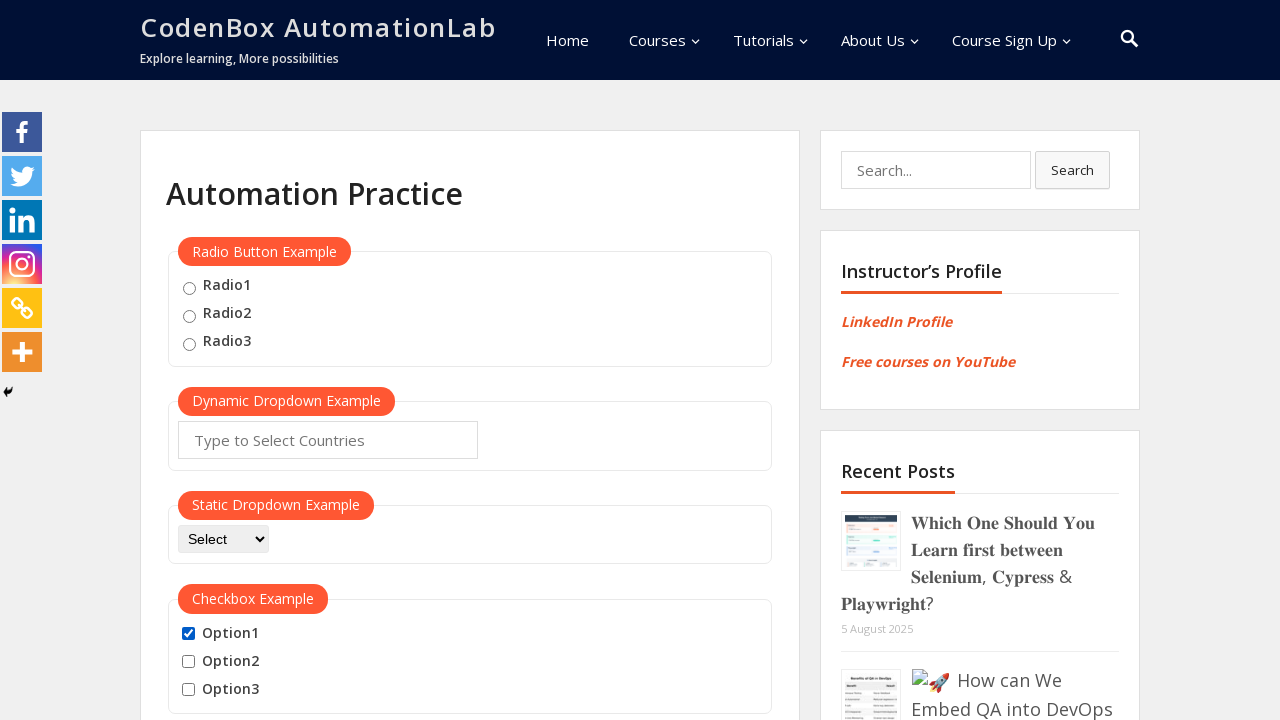

Verified that the checkbox is checked
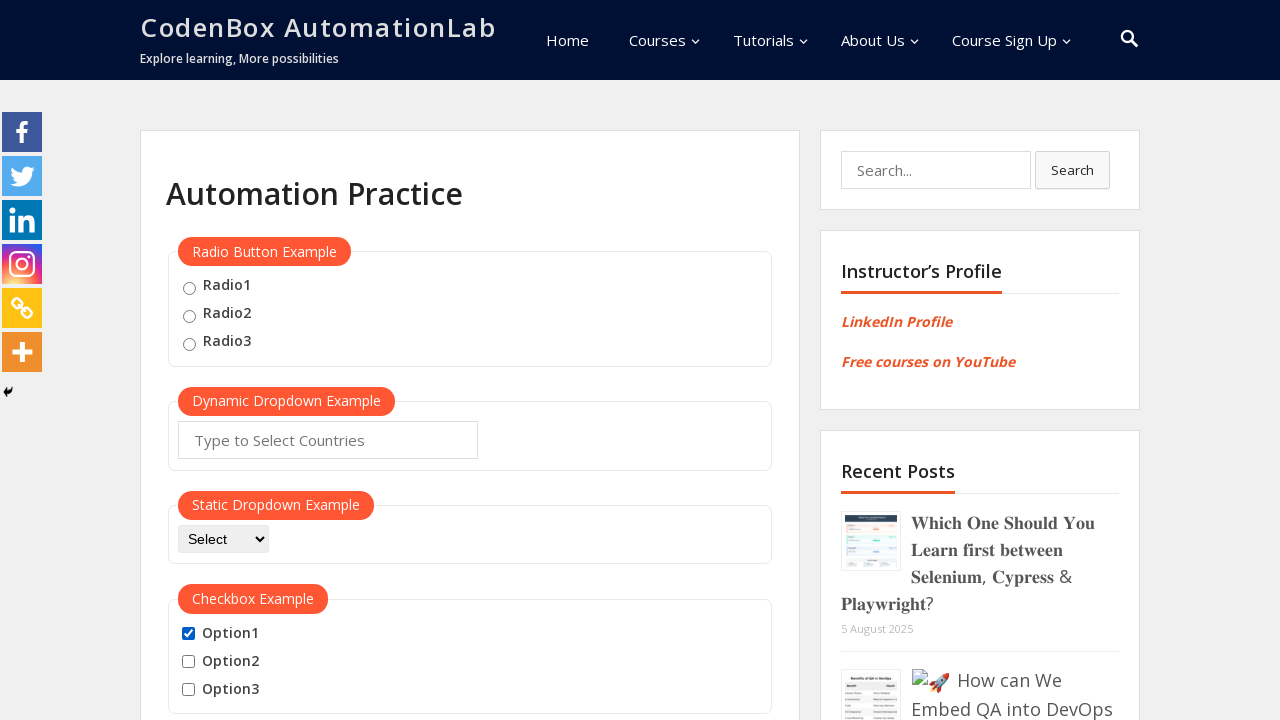

Unchecked the checkbox with id checkBoxOption1 at (188, 634) on #checkBoxOption1
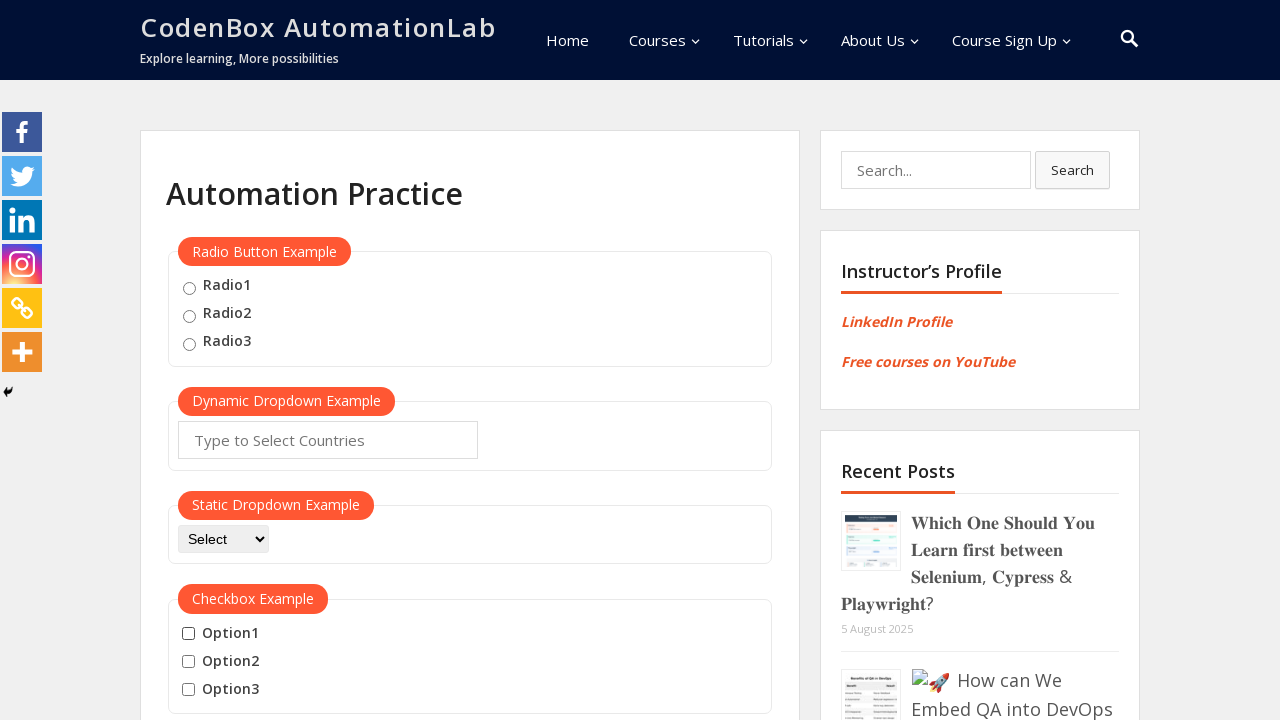

Verified that the checkbox is unchecked
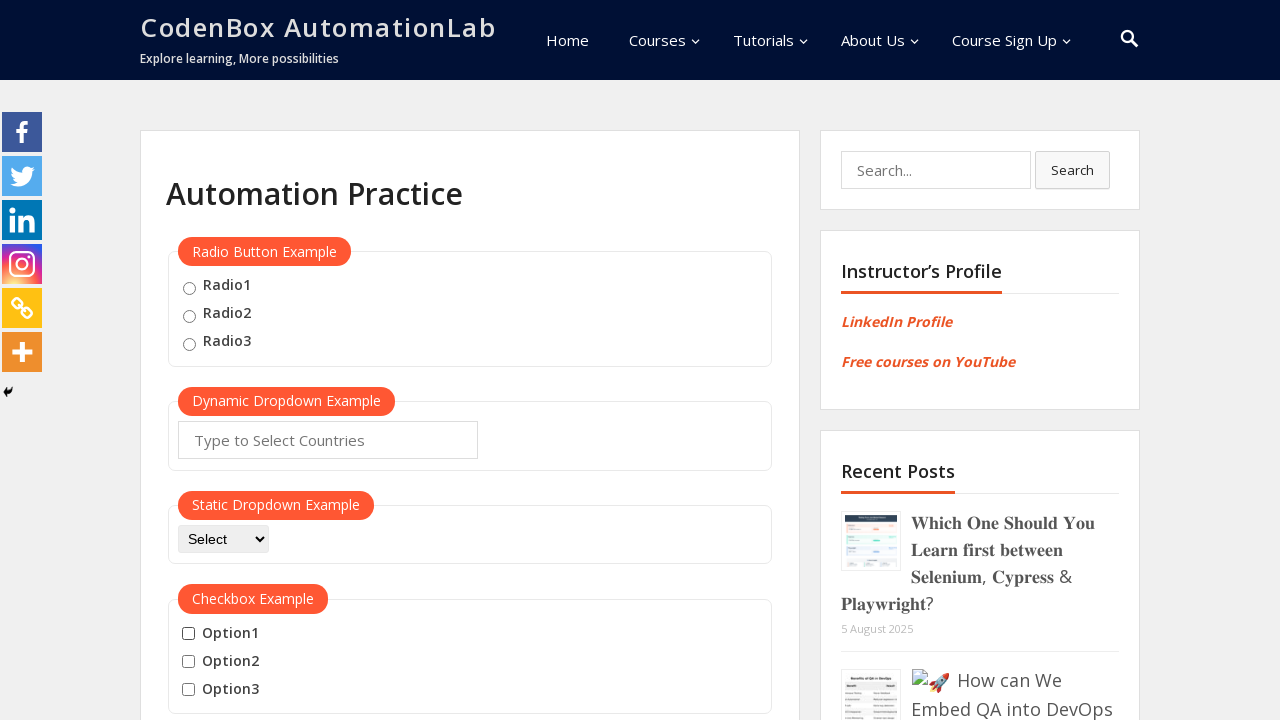

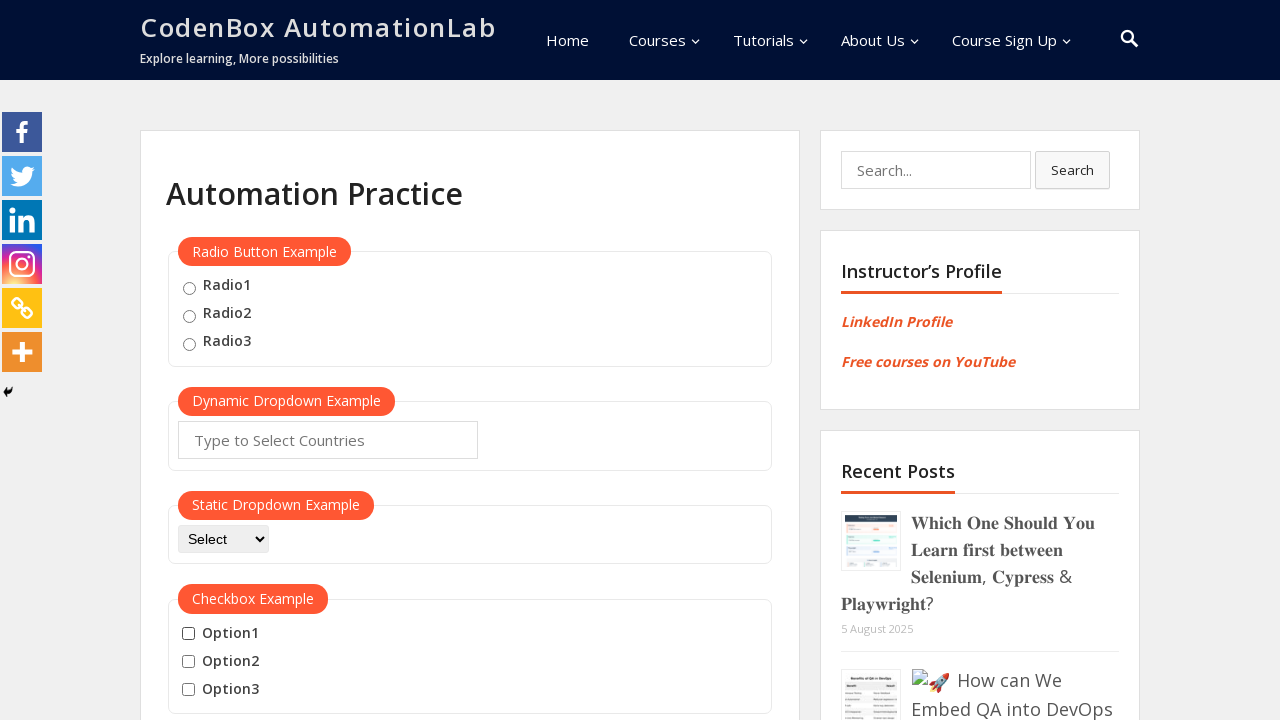